Tests multiple window handling by clicking a link that opens a new window, switching to the new window, and verifying its content.

Starting URL: https://the-internet.herokuapp.com/

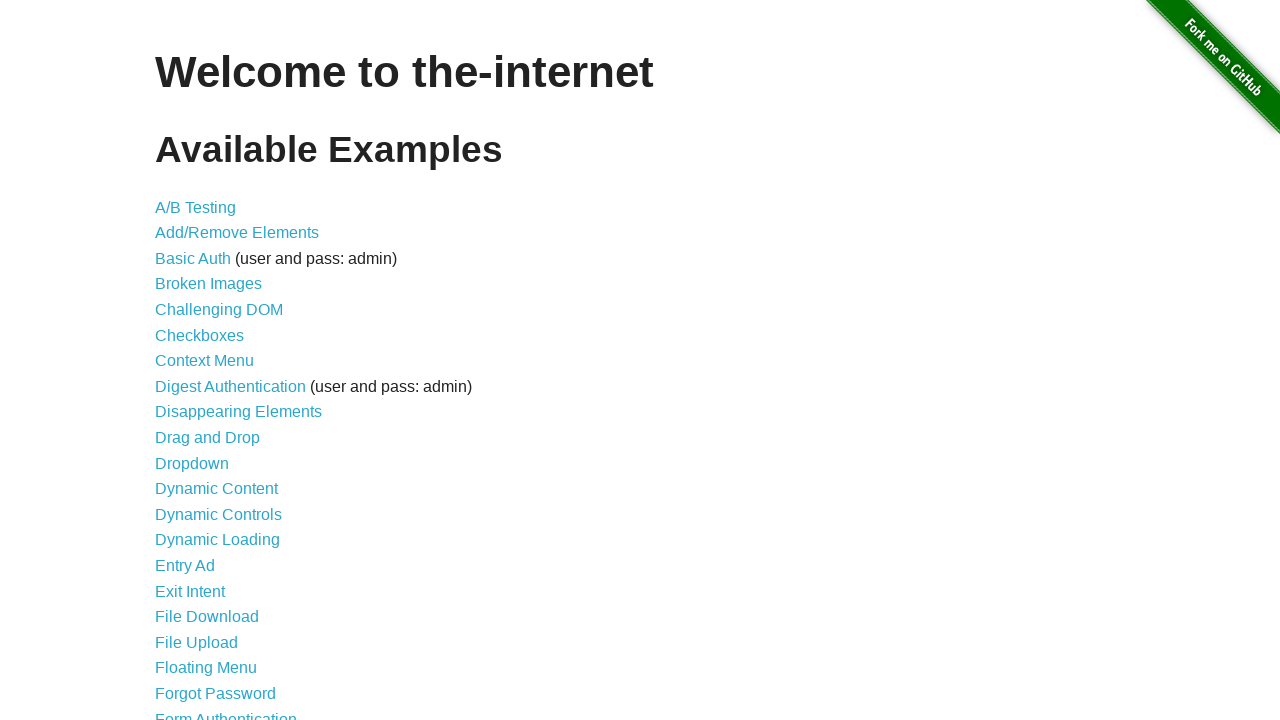

Clicked 'Multiple Windows' link at (218, 369) on text=Multiple Windows
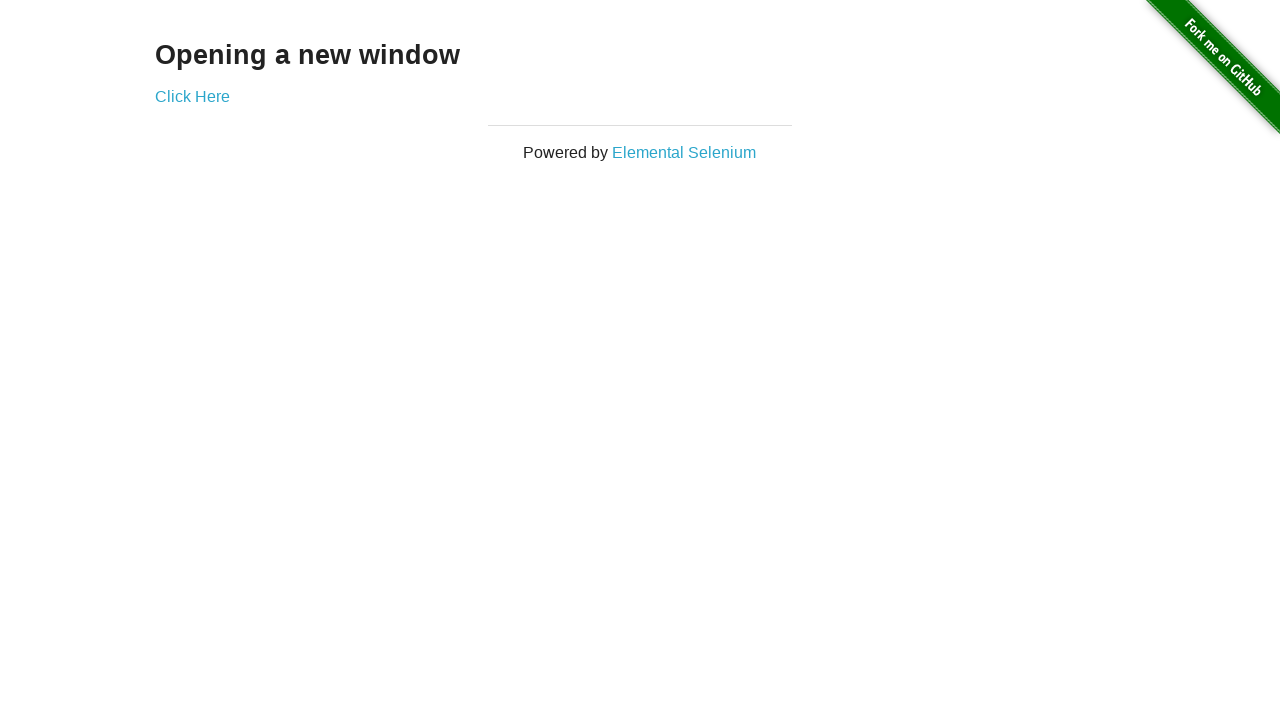

Clicked 'Click Here' link and new window opened at (192, 96) on text=Click Here
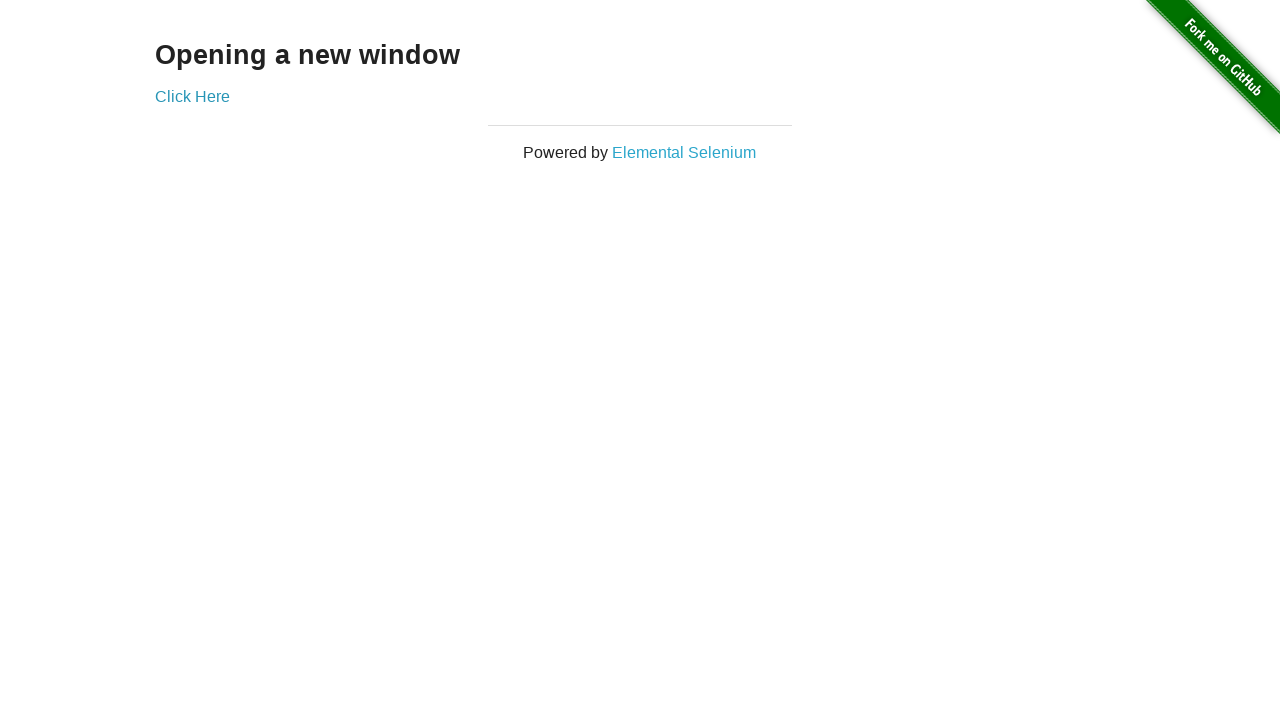

Captured new window/page object
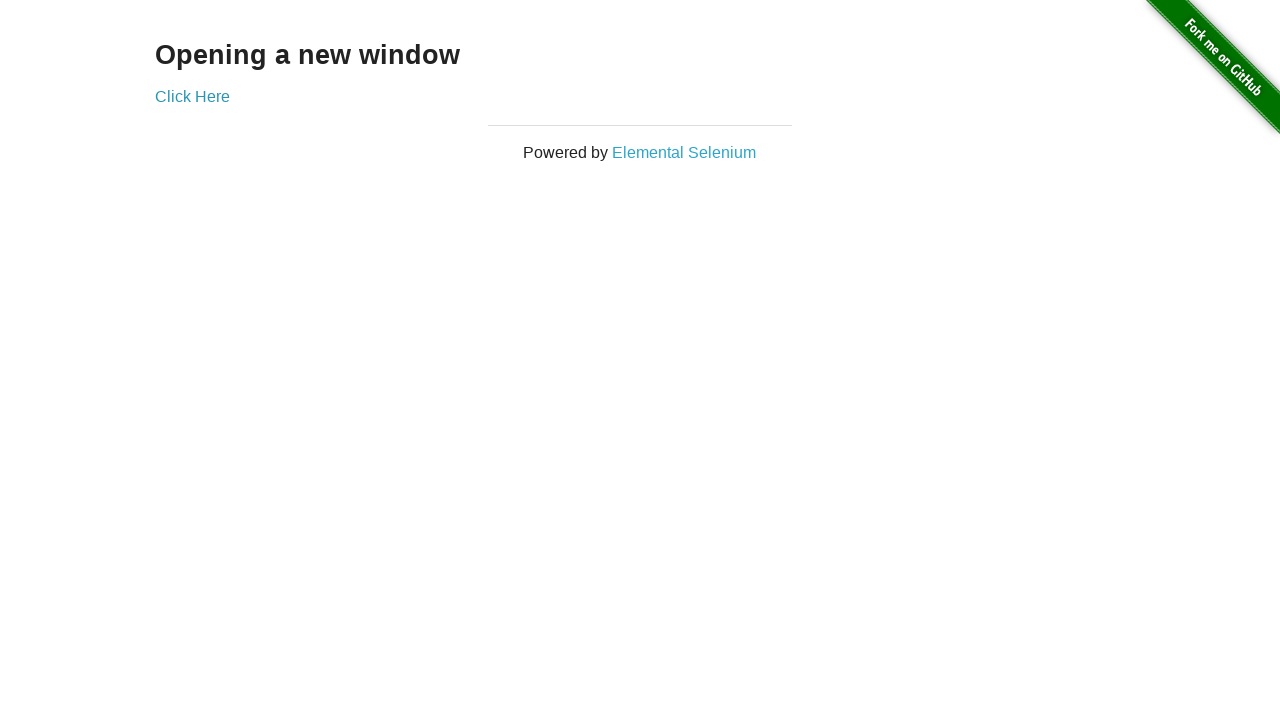

New window content loaded and h3 element found
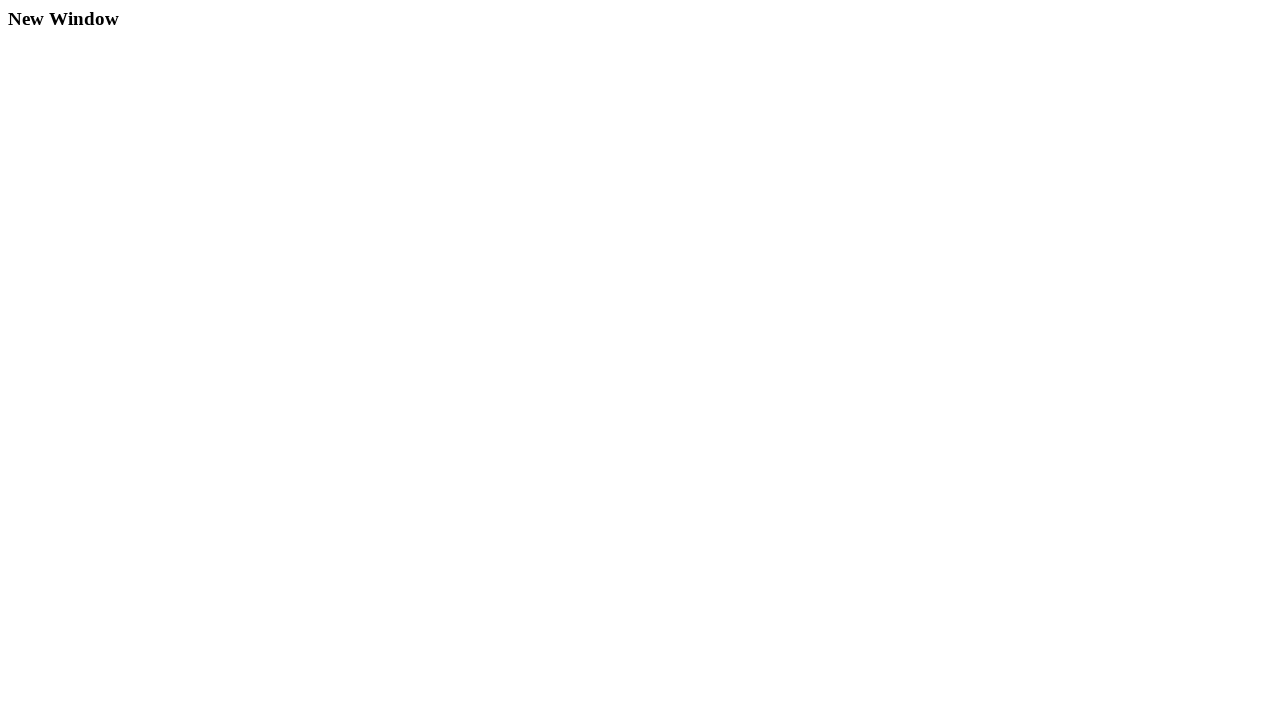

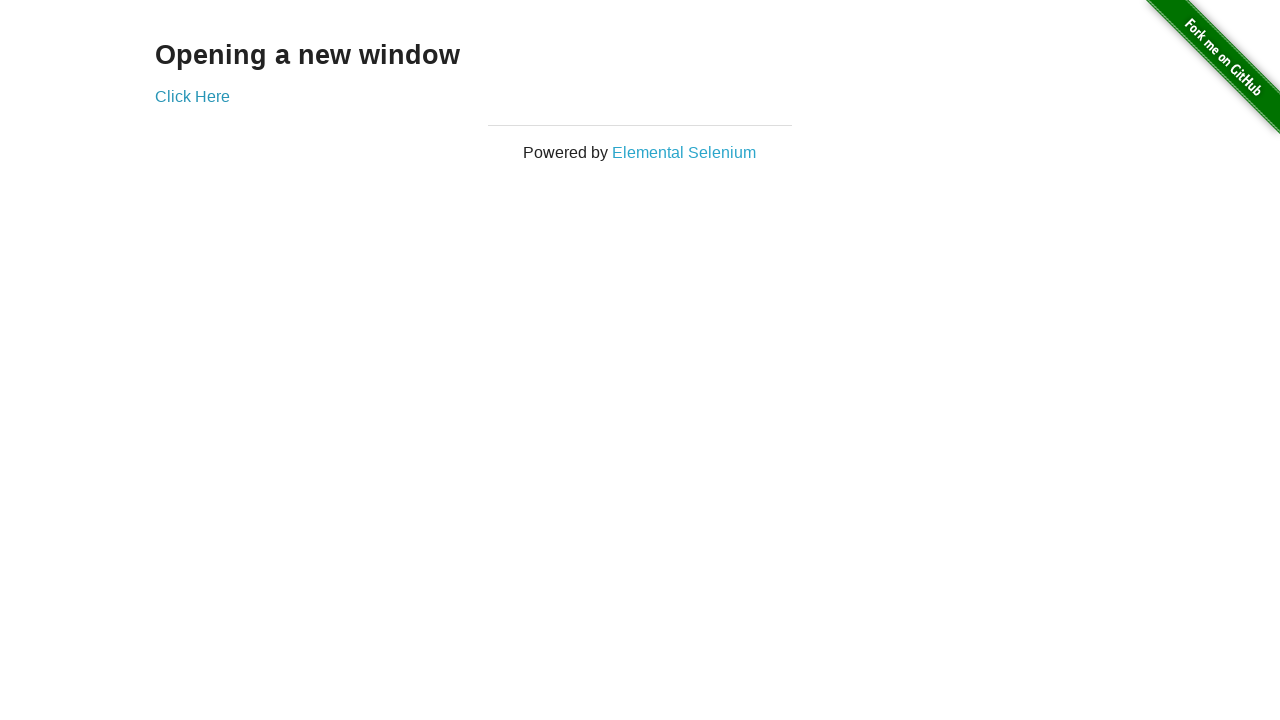